Tests entering only a name in the feedback form, submitting, clicking Yes, and verifying the personalized thank you message is displayed.

Starting URL: https://kristinek.github.io/site/tasks/provide_feedback

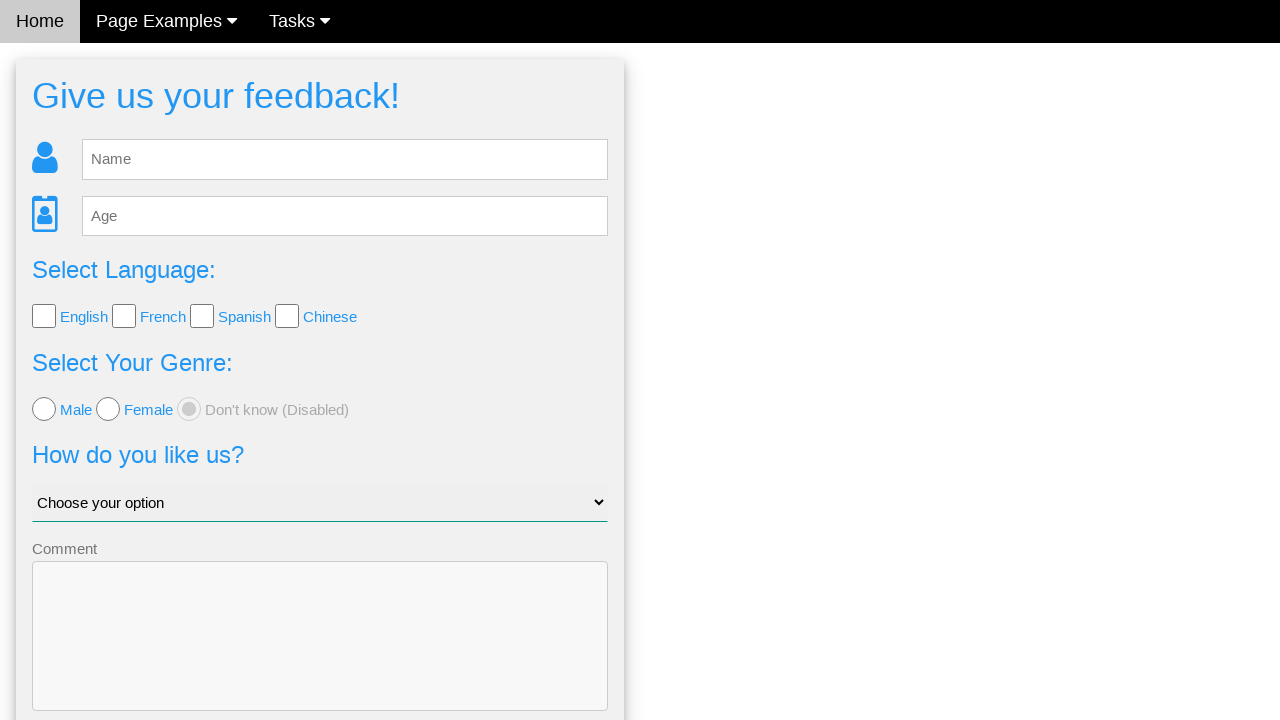

Feedback form loaded
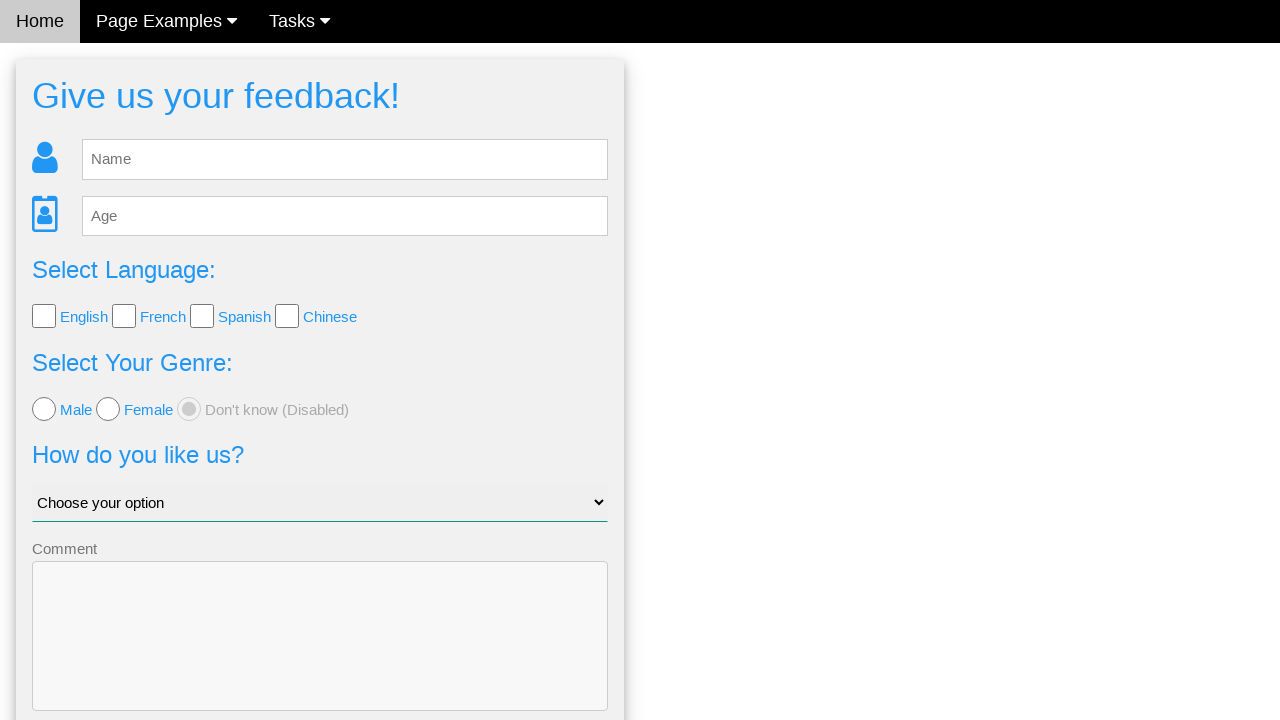

Entered 'Elena' in name field on #fb_name
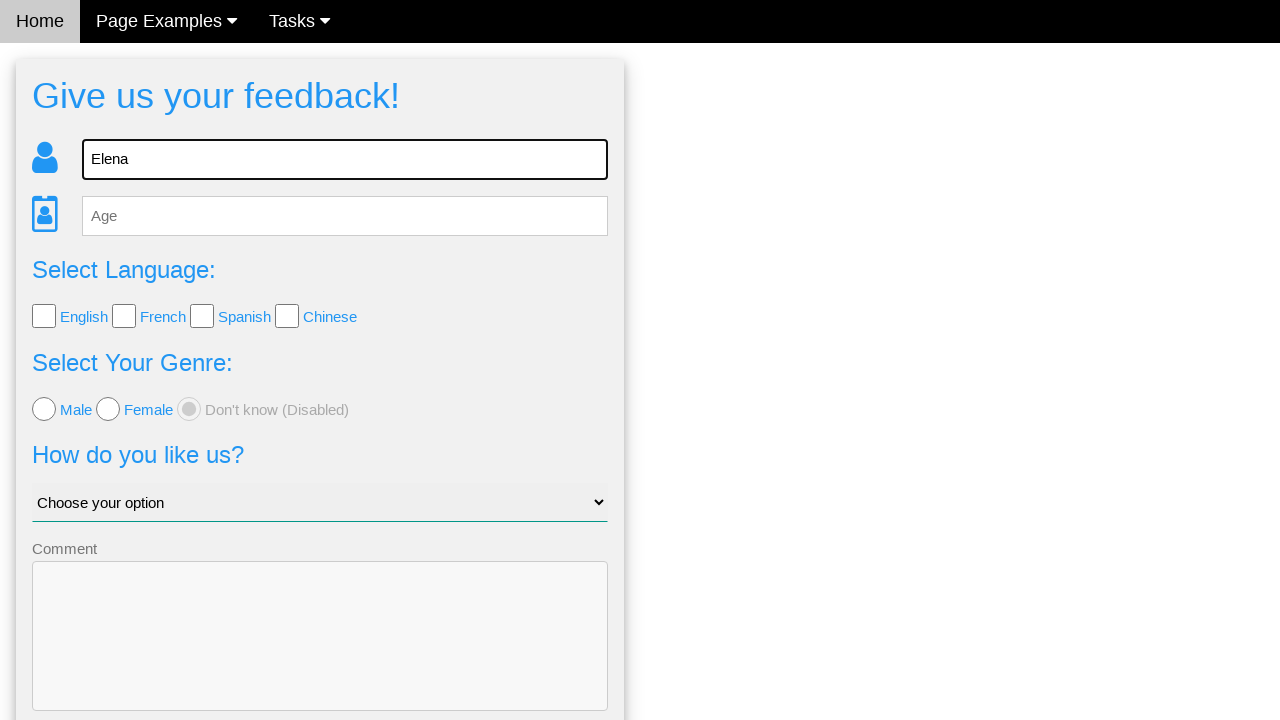

Clicked Send button to submit feedback at (320, 656) on #fb_form form button
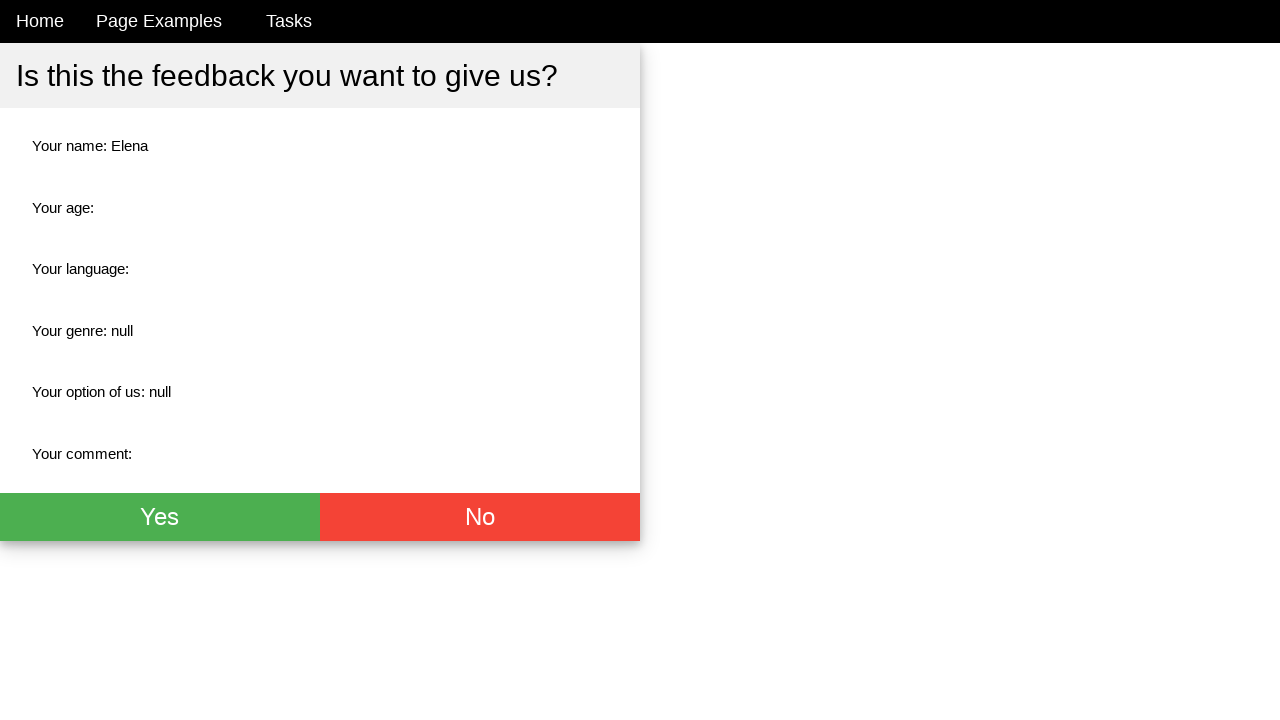

Confirmation page displayed
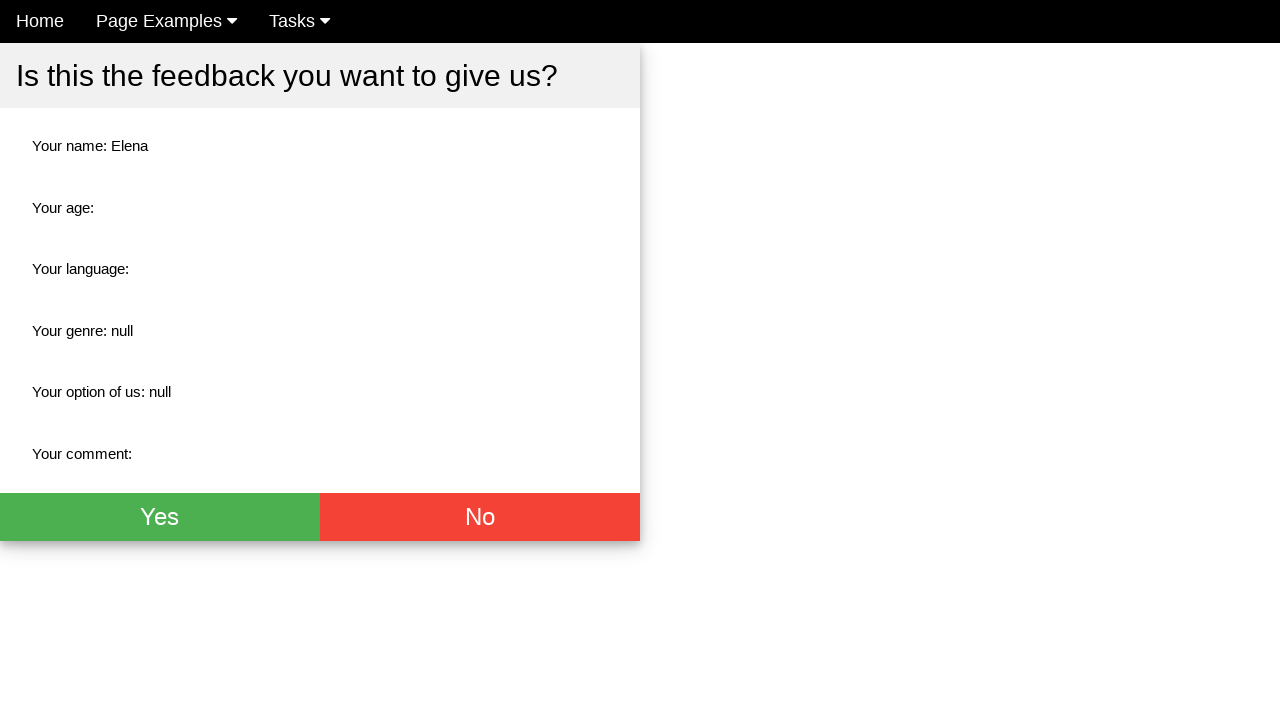

Clicked Yes button on confirmation page at (160, 517) on #fb_thx div div button:nth-child(1)
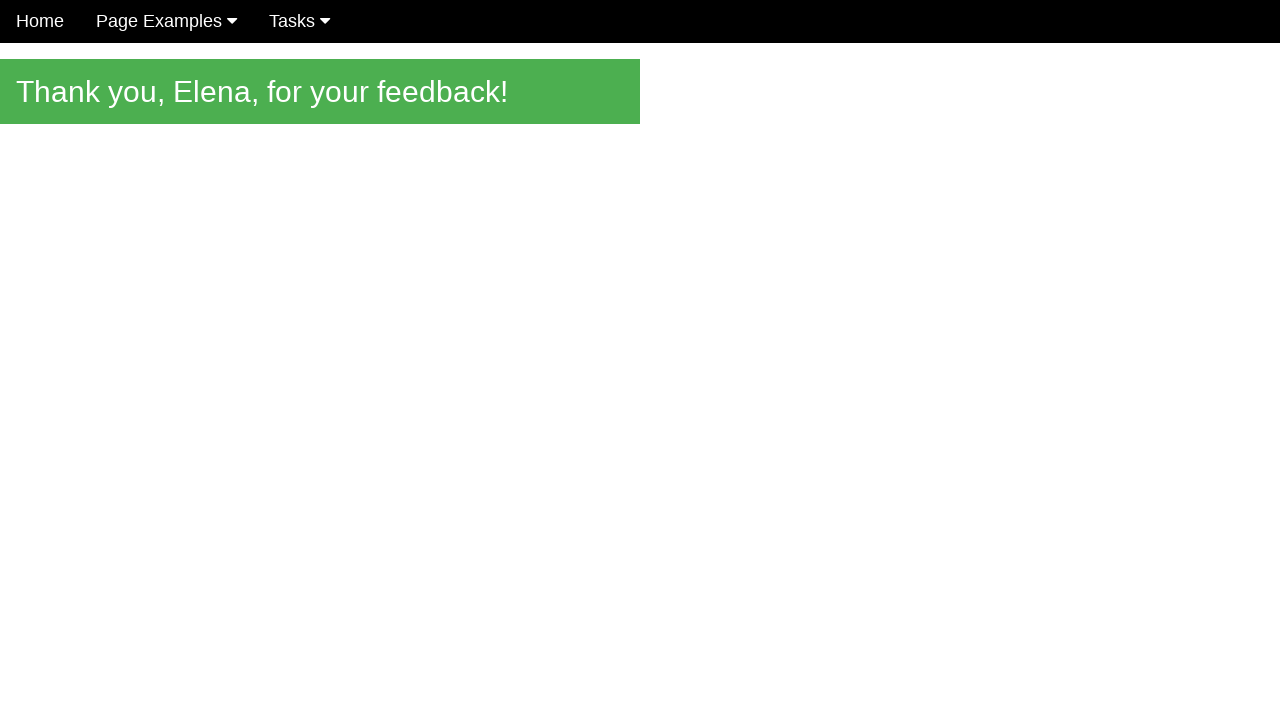

Personalized thank you message element loaded
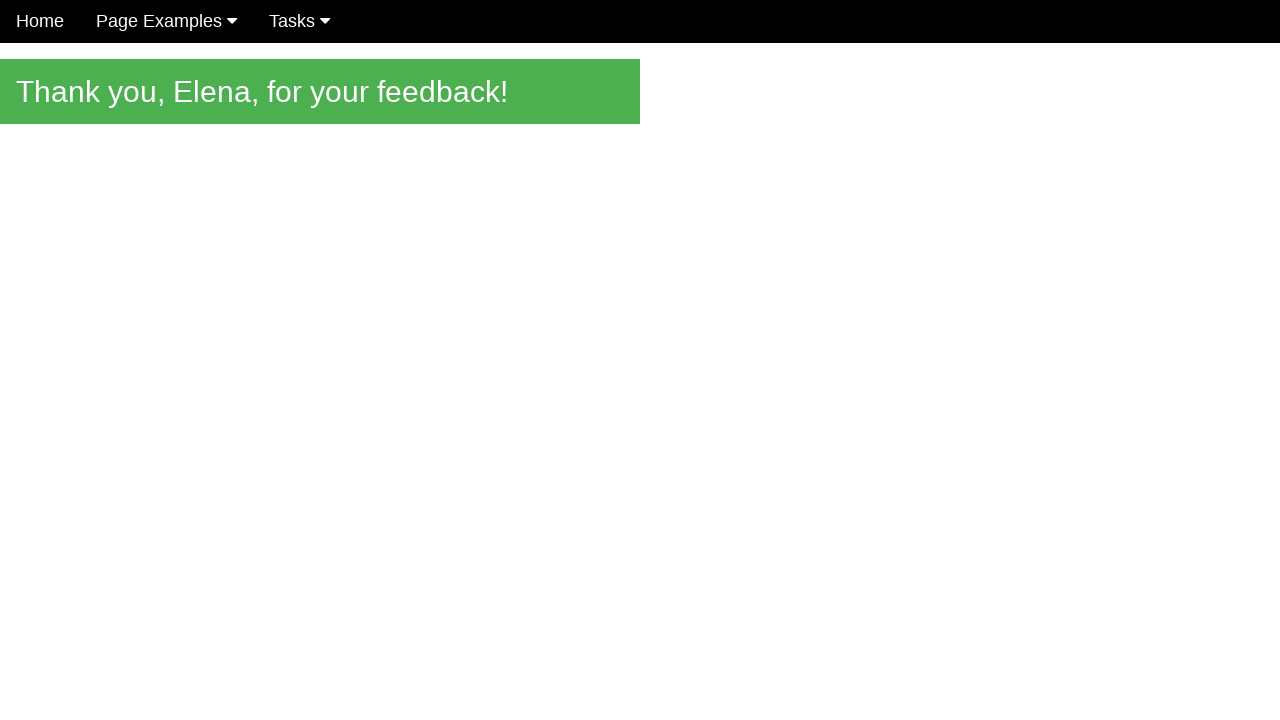

Verified personalized thank you message: 'Thank you, Elena, for your feedback!'
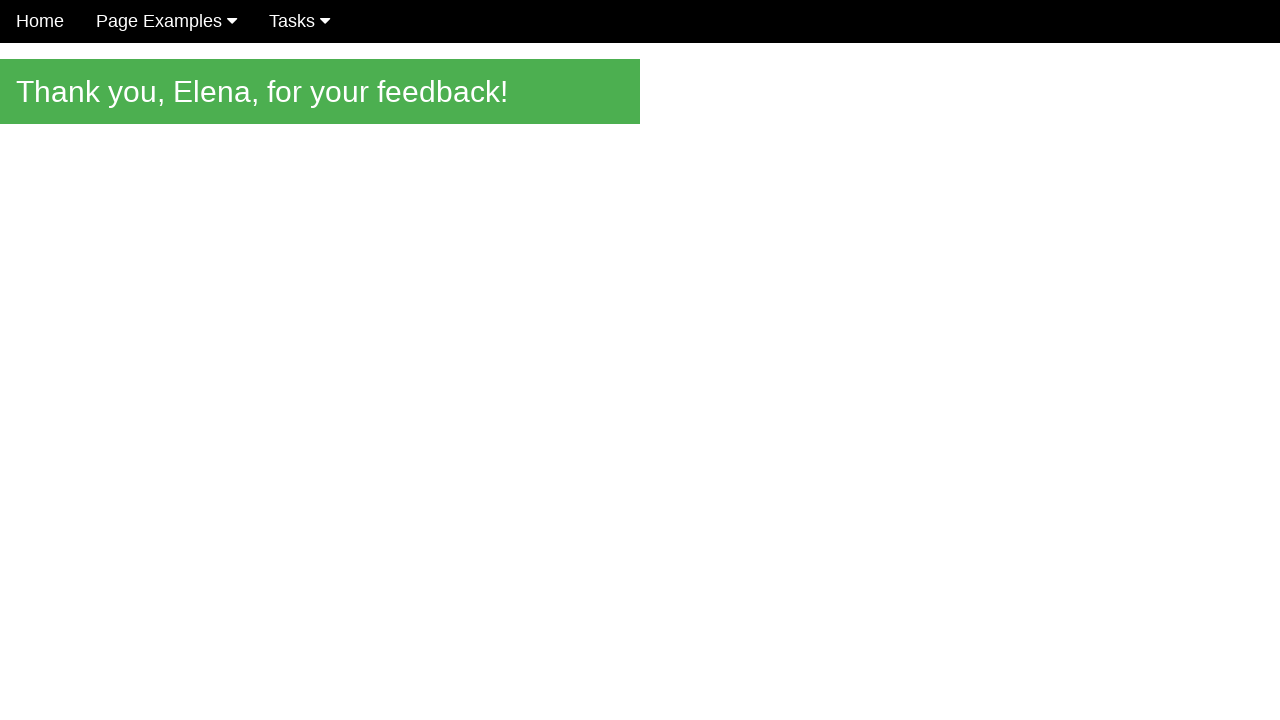

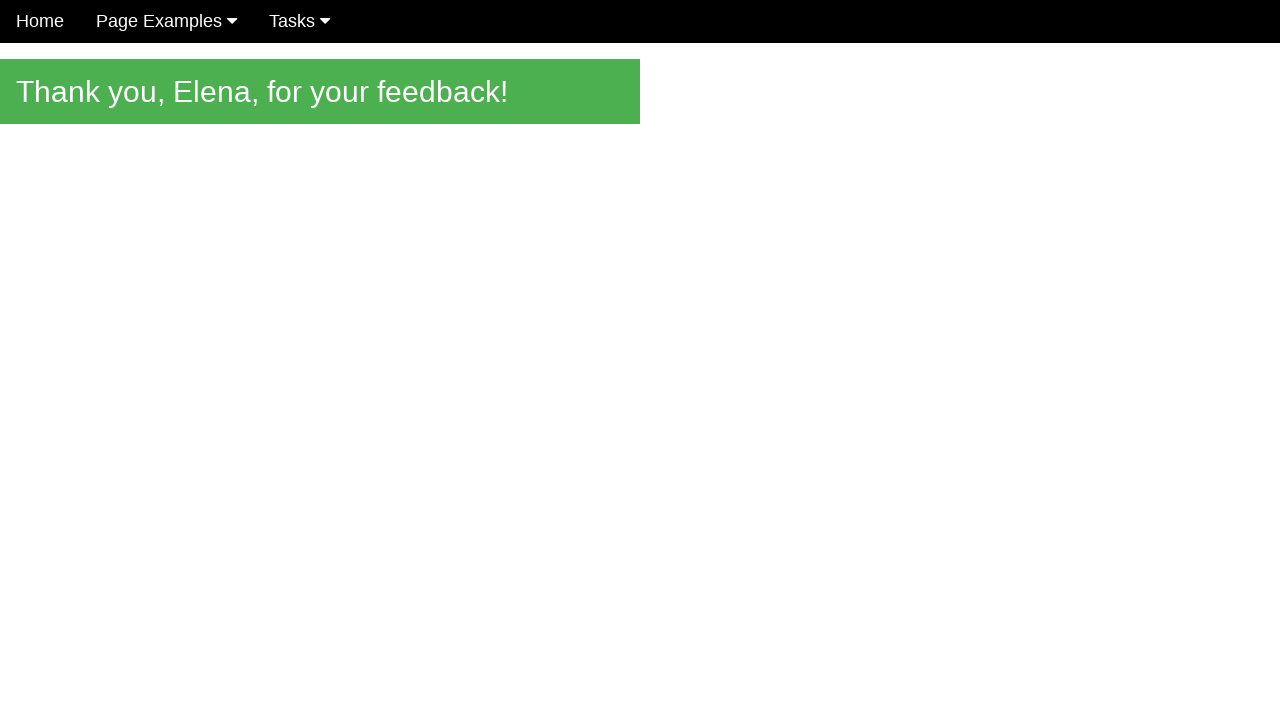